Tests the dark/light mode toggle functionality by clicking the theme switch button twice and verifying the mode changes.

Starting URL: https://playwright.dev/

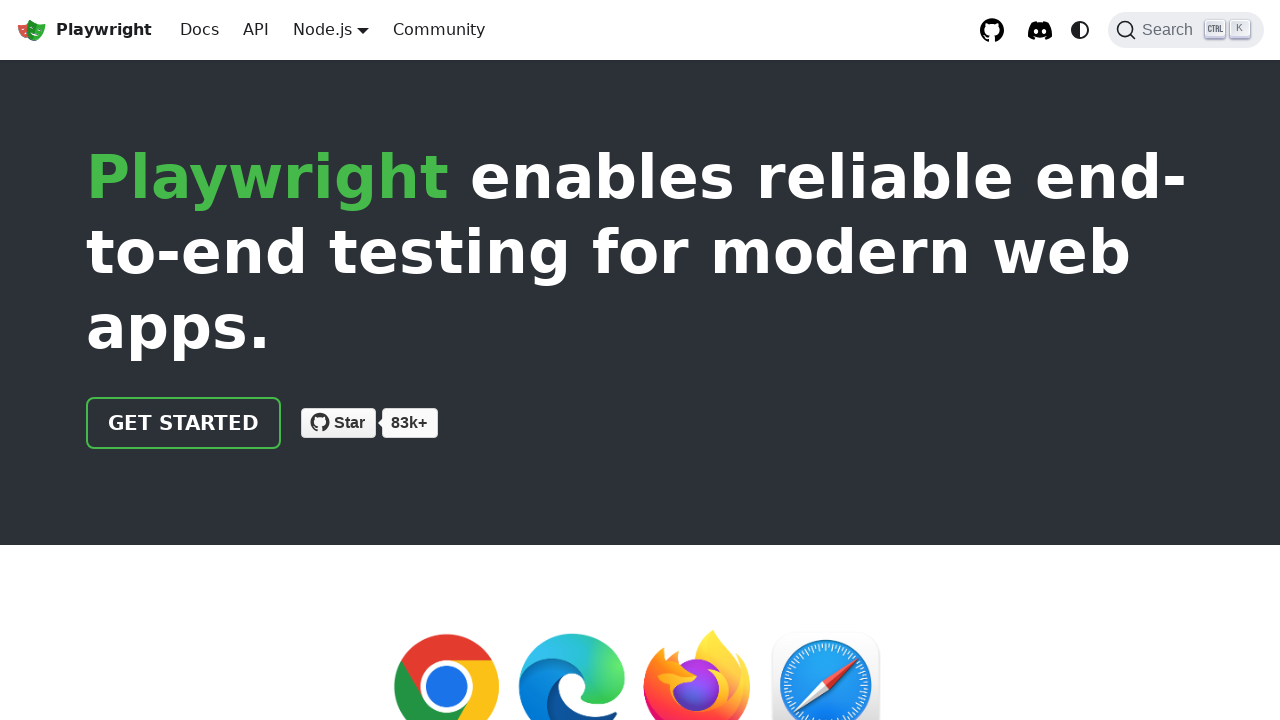

Clicked theme toggle button to switch to light mode at (1080, 30) on internal:role=button[name="Switch between dark and light"i]
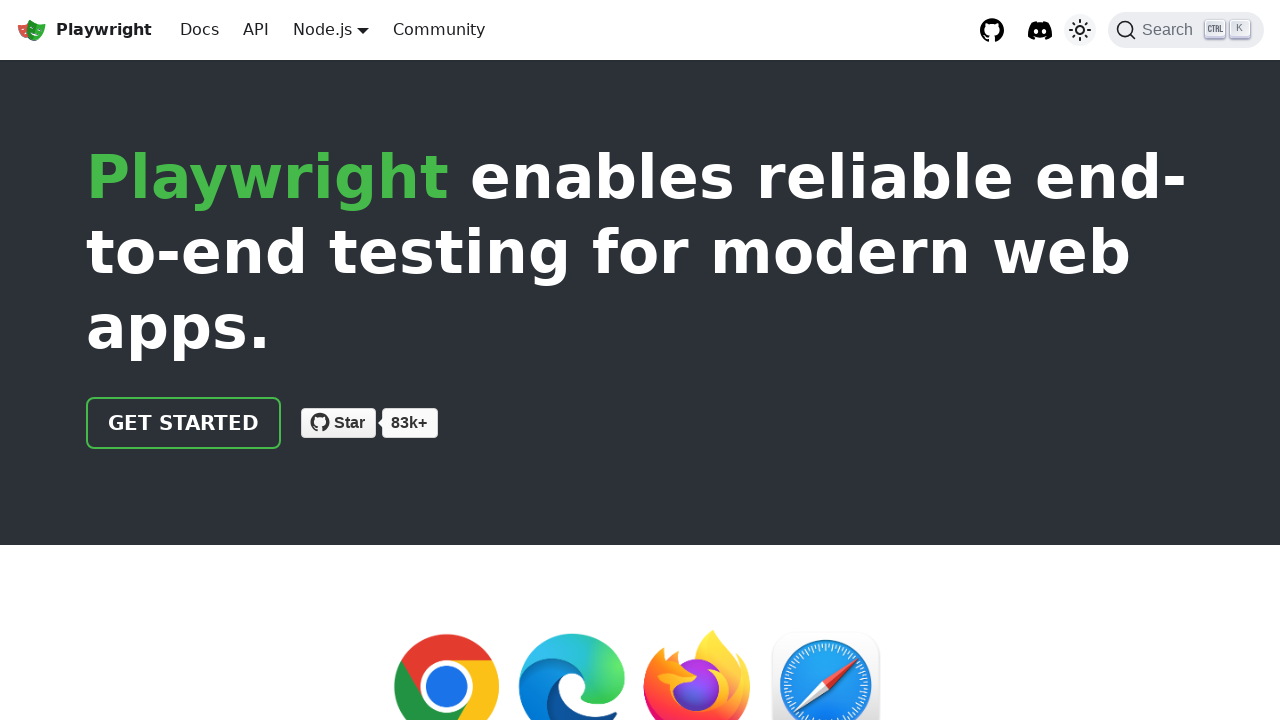

Waited 500ms for light mode to apply
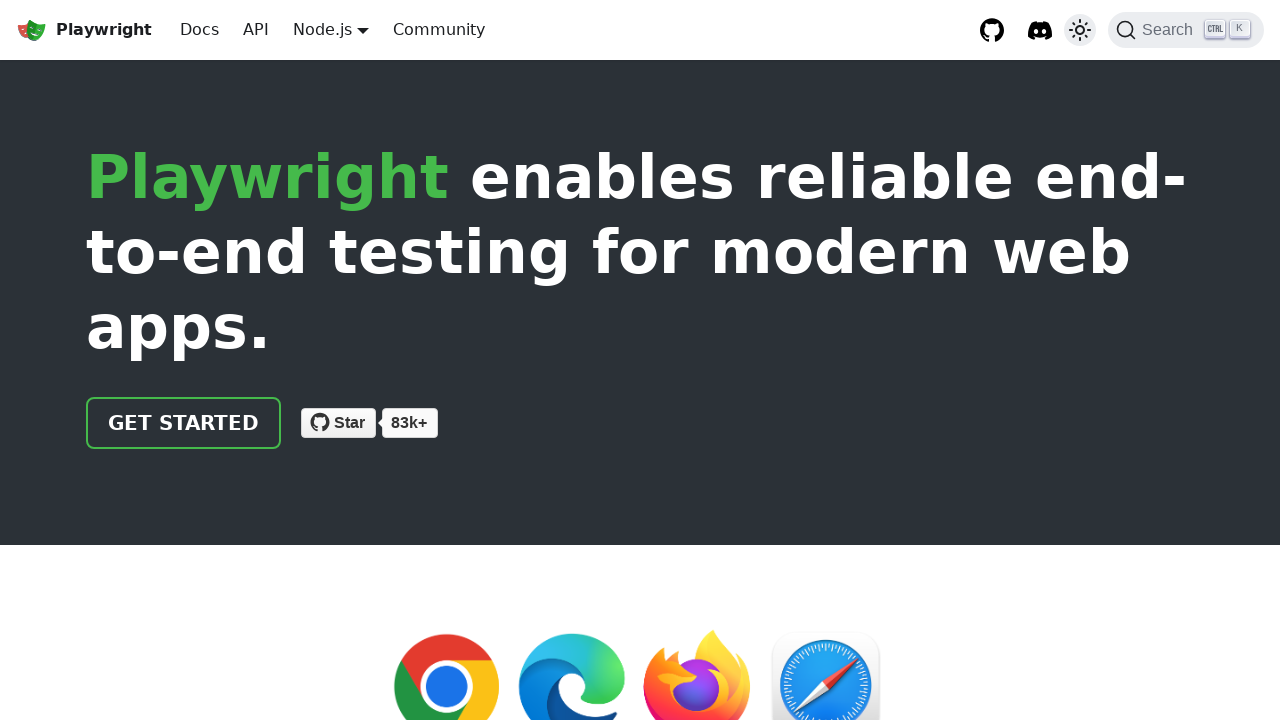

Clicked theme toggle button to switch back to dark mode at (1080, 30) on internal:role=button[name="Switch between dark and light"i]
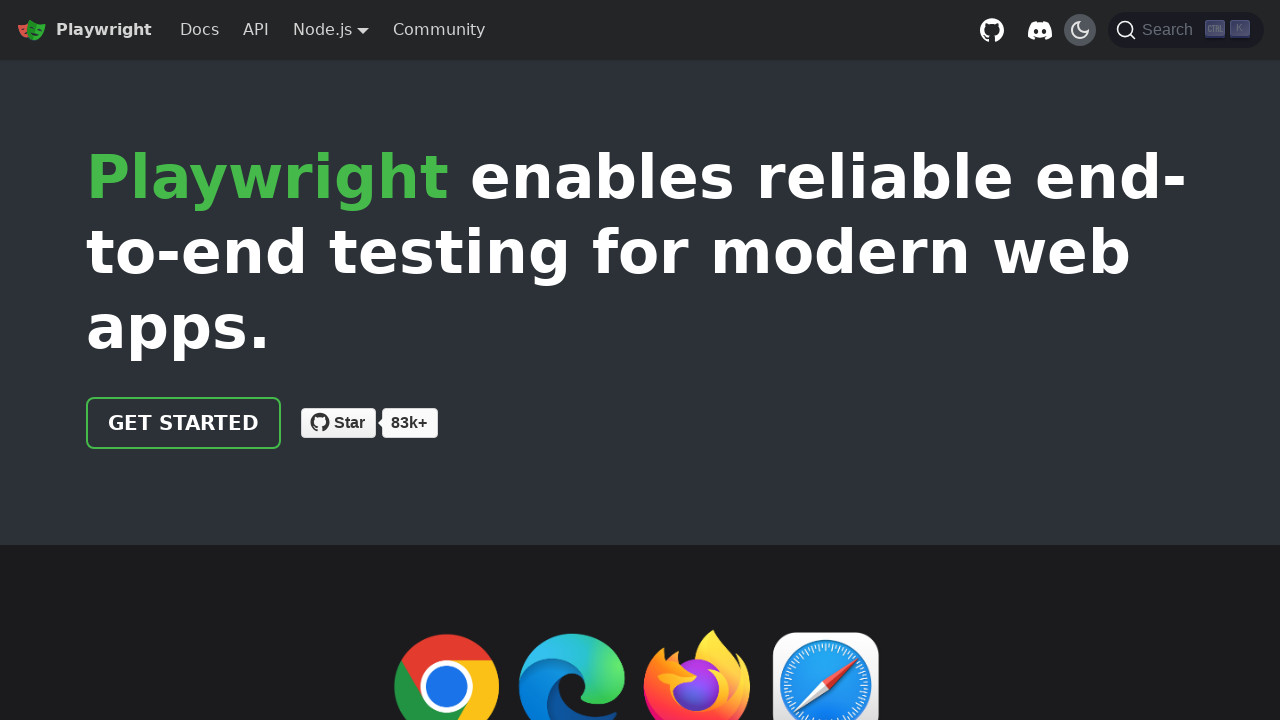

Waited 500ms for dark mode to apply
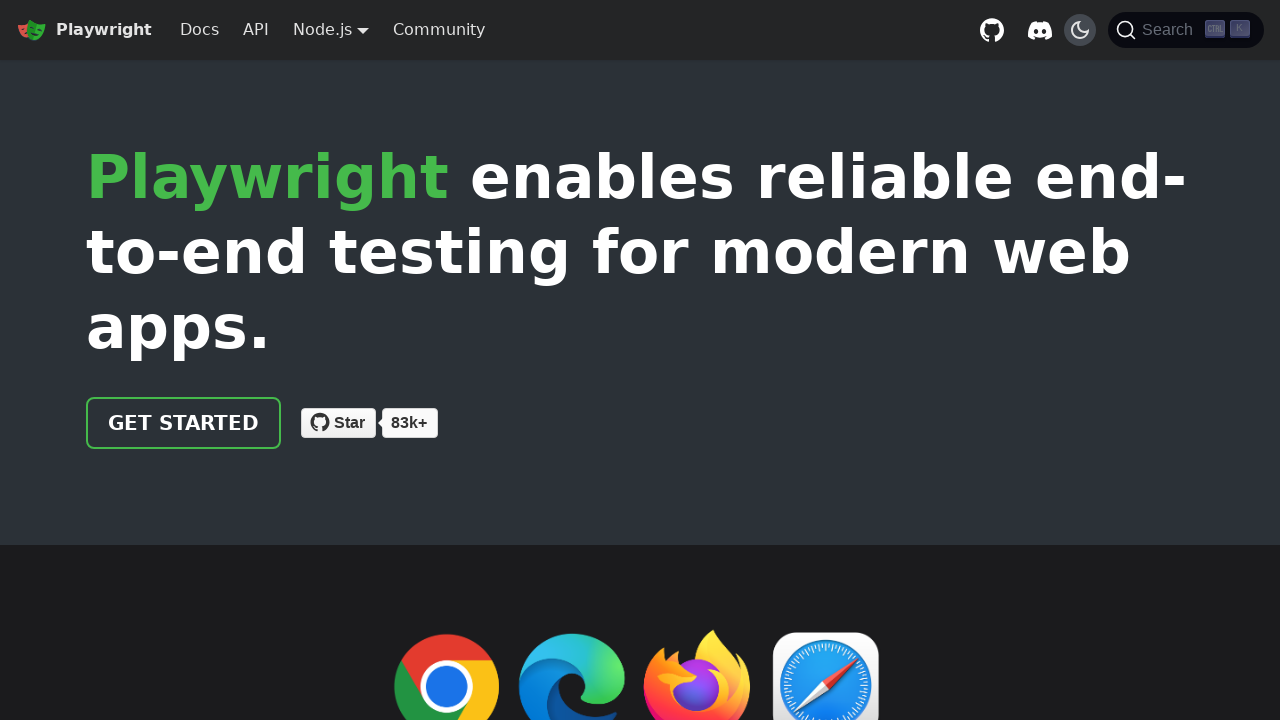

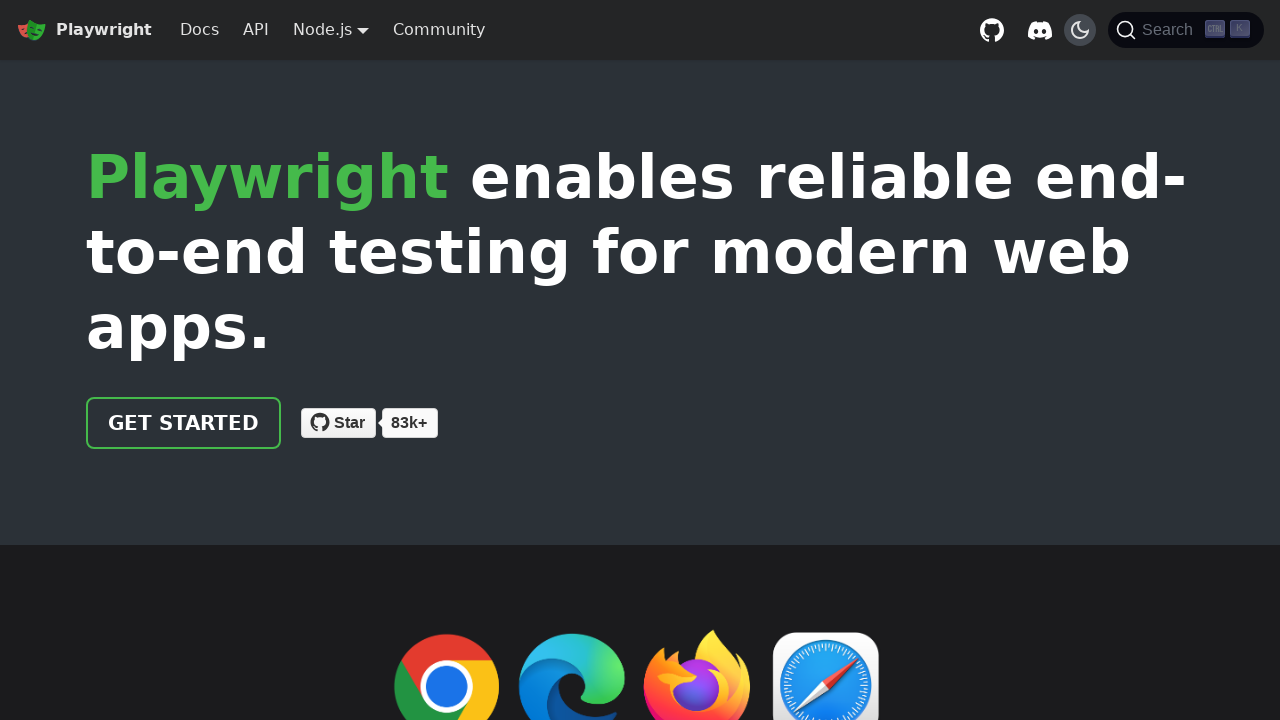